Navigates to a GitHub user profile, clicks on the repositories tab, and verifies the displayed repository count matches the actual number of repository items listed.

Starting URL: https://github.com/andrejs-ps

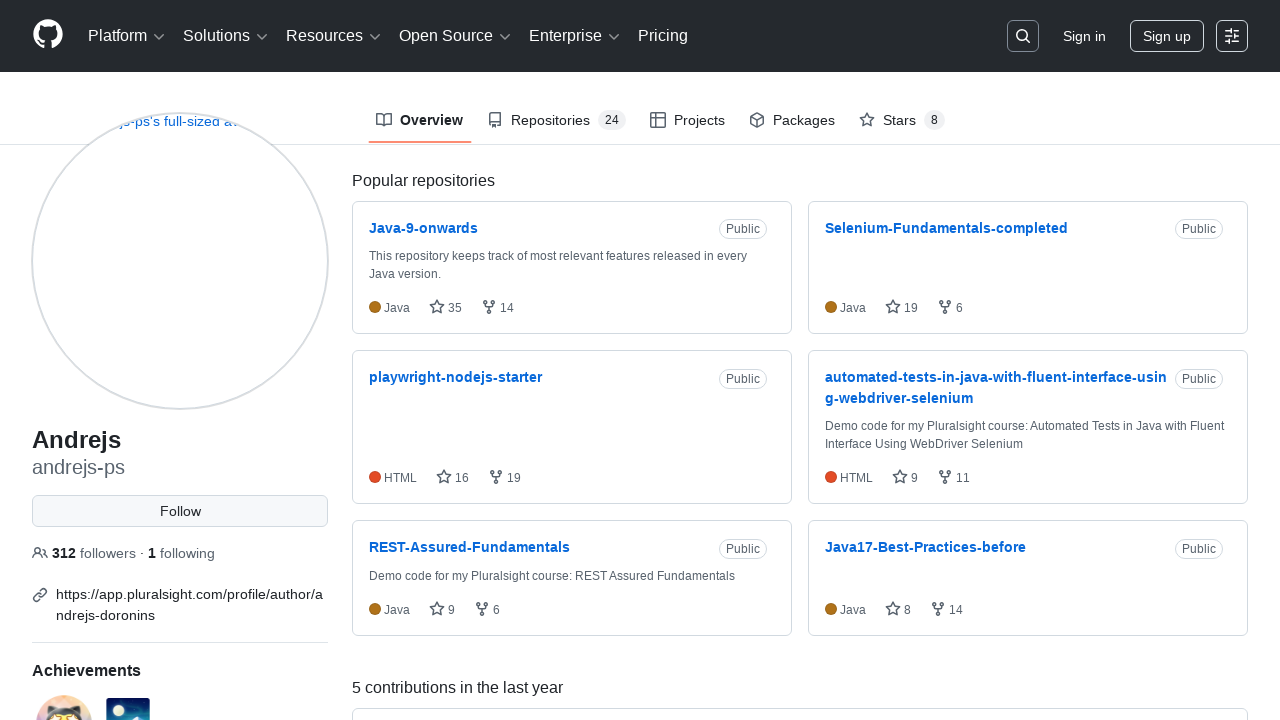

Clicked on the repositories tab at (556, 120) on a[data-tab-item='repositories']
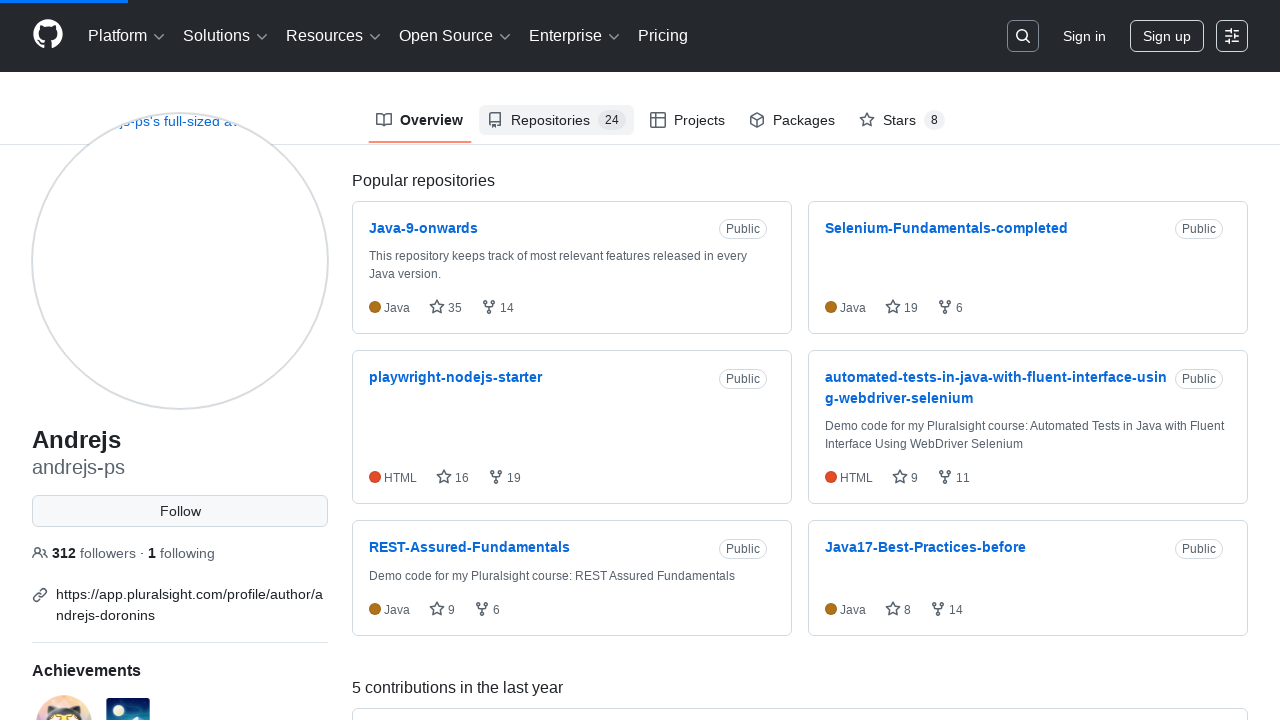

Repositories list loaded
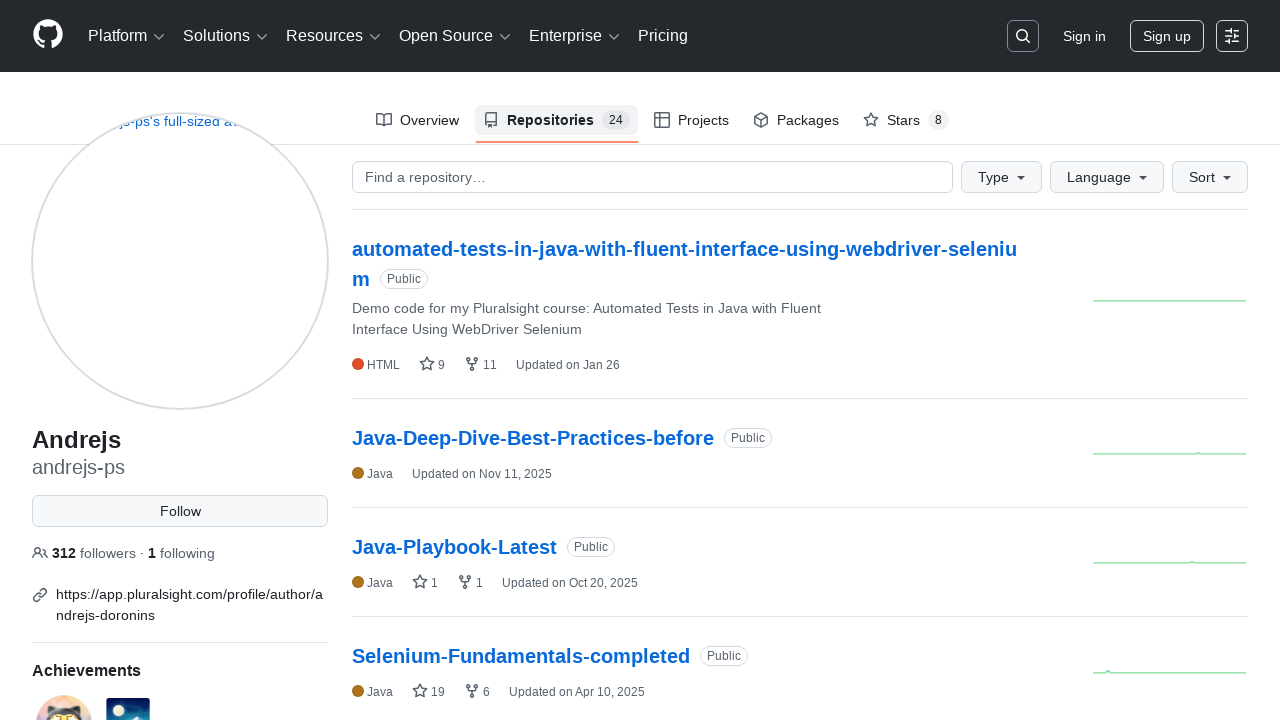

Retrieved repository count from counter element: 24
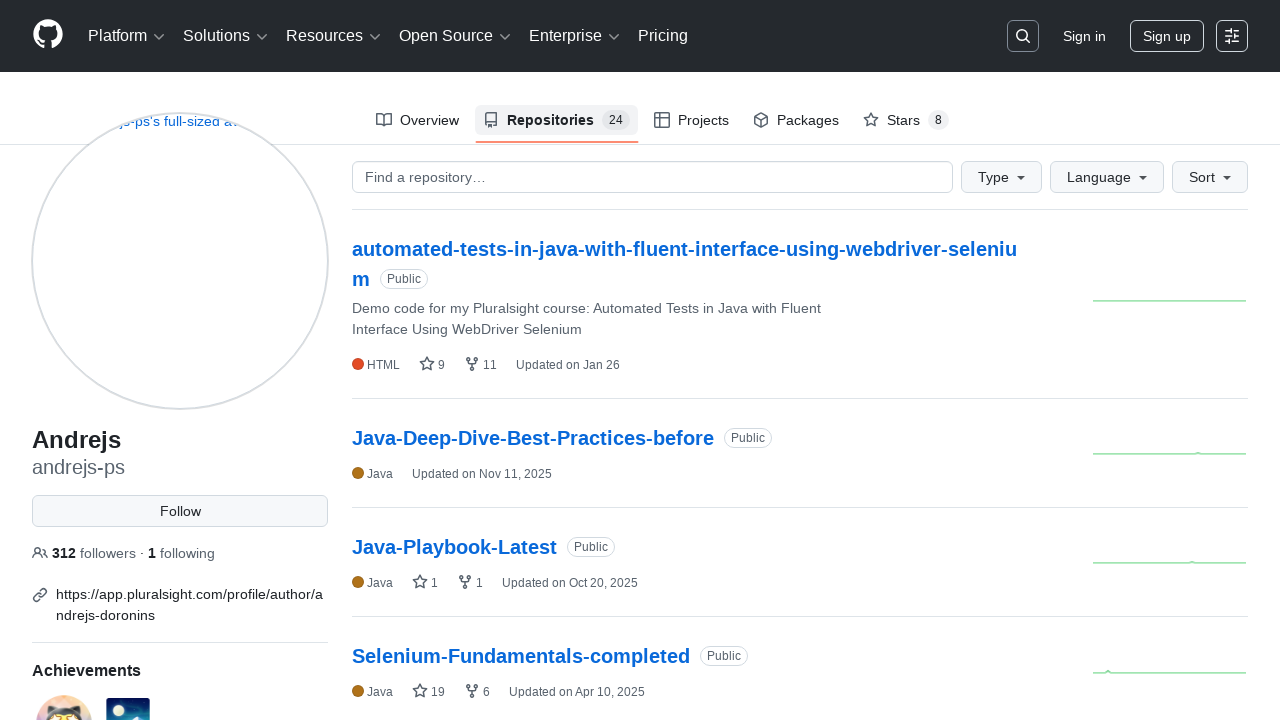

Parsed repository count as integer: 24
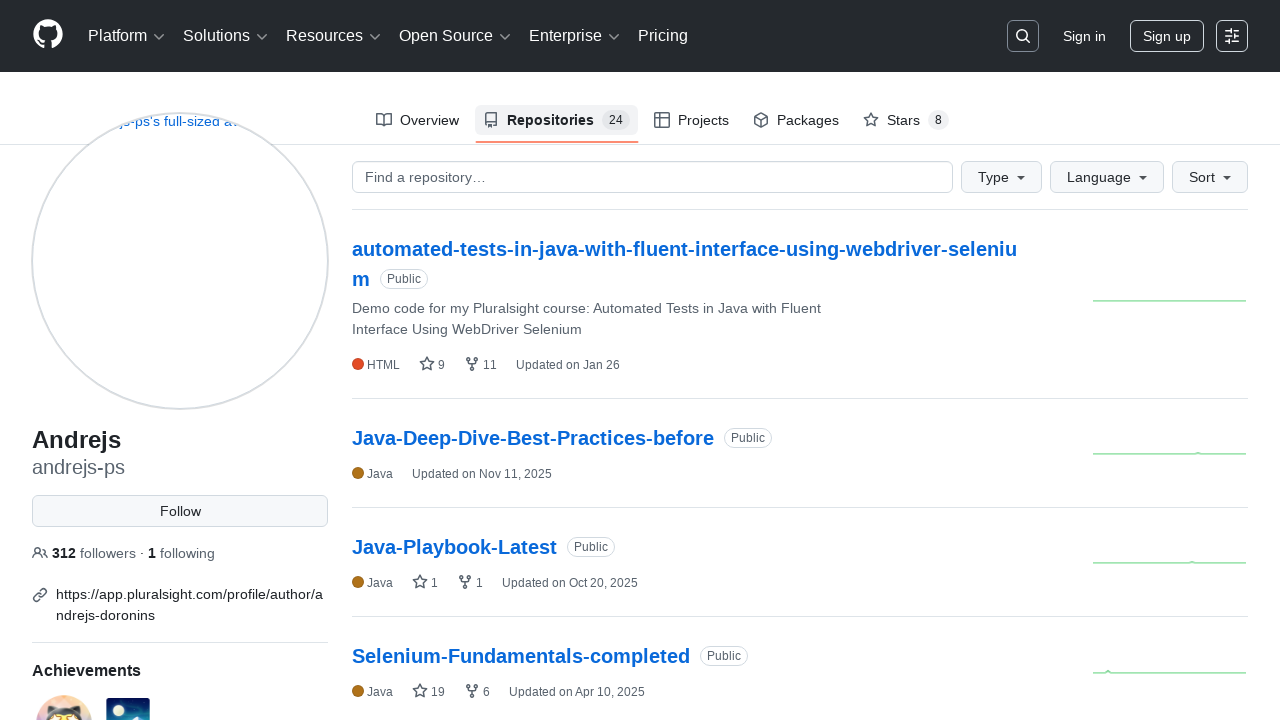

Retrieved actual repository items from list: 24 items found
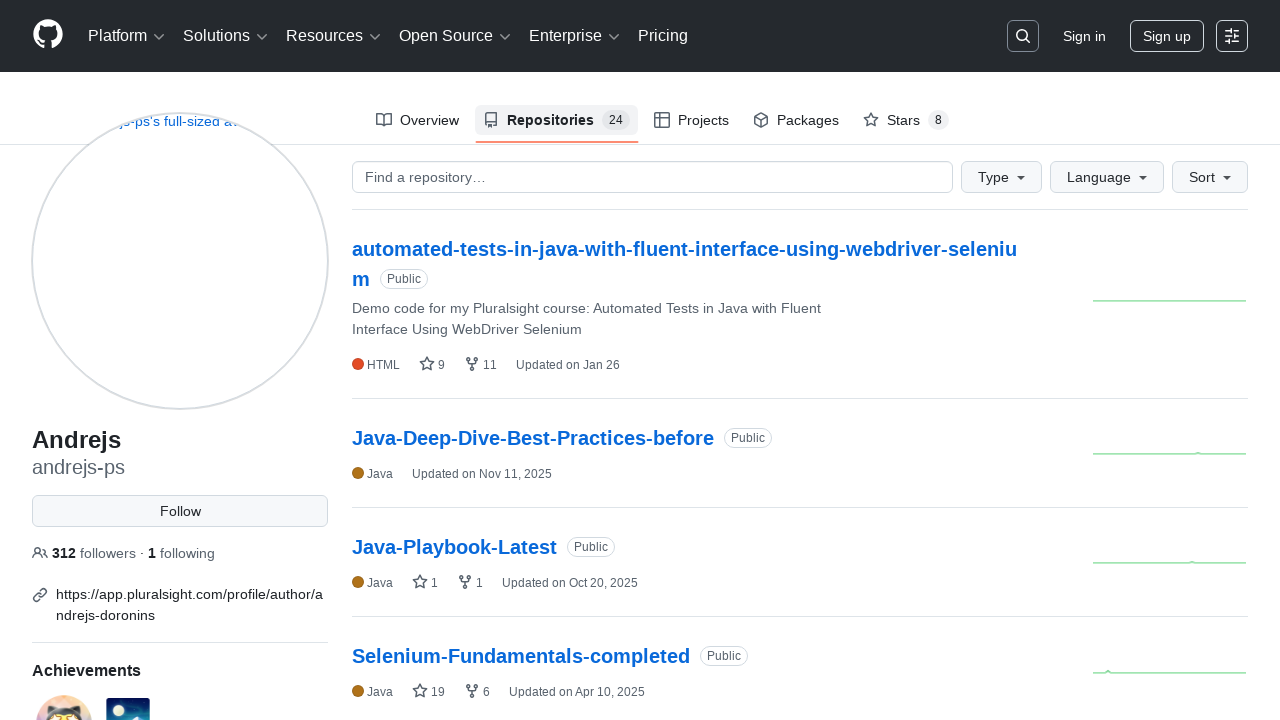

Verified that displayed count (24) matches actual repository count (24)
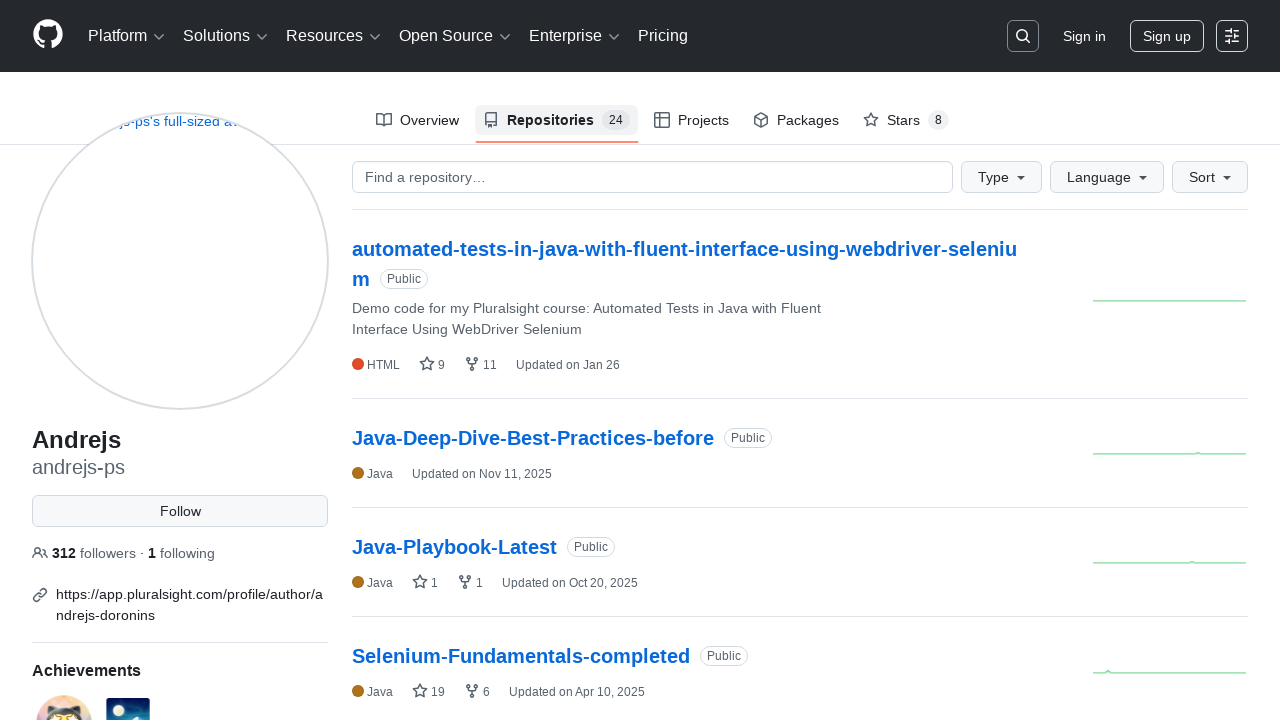

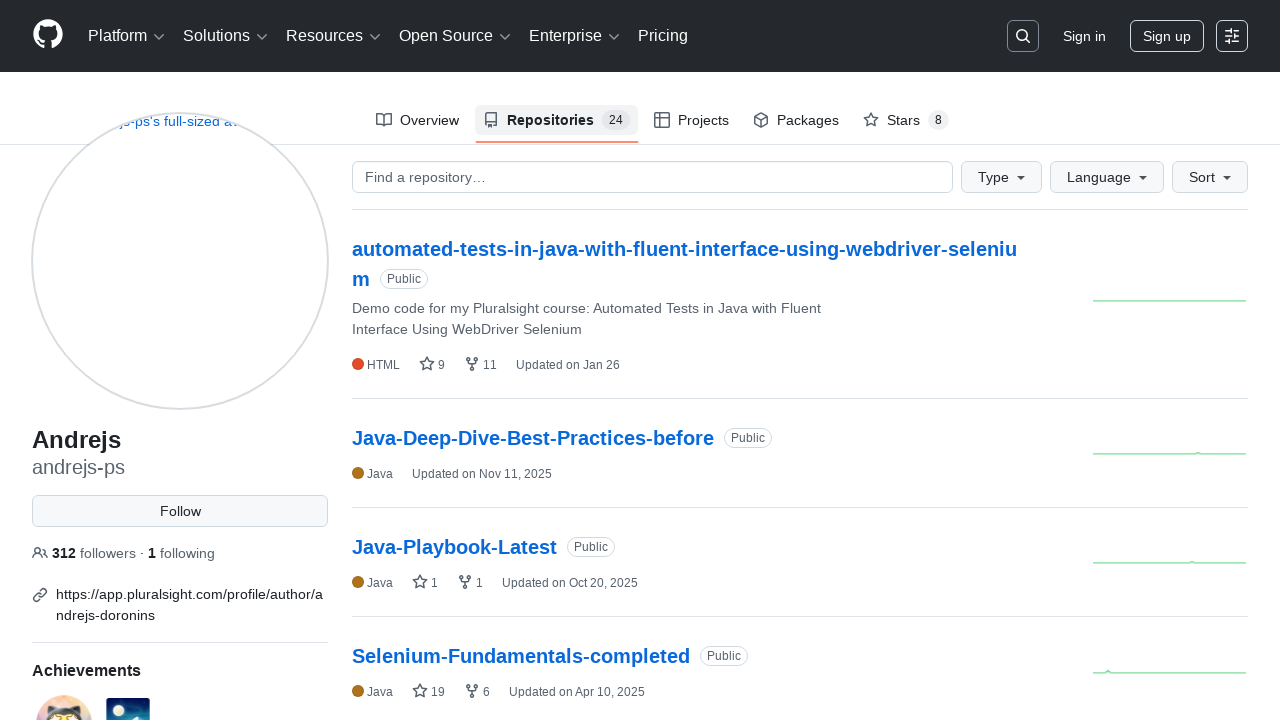